Tests JavaScript alert handling by clicking the alert button, verifying alert text, accepting it, and verifying the result message

Starting URL: http://the-internet.herokuapp.com/javascript_alerts

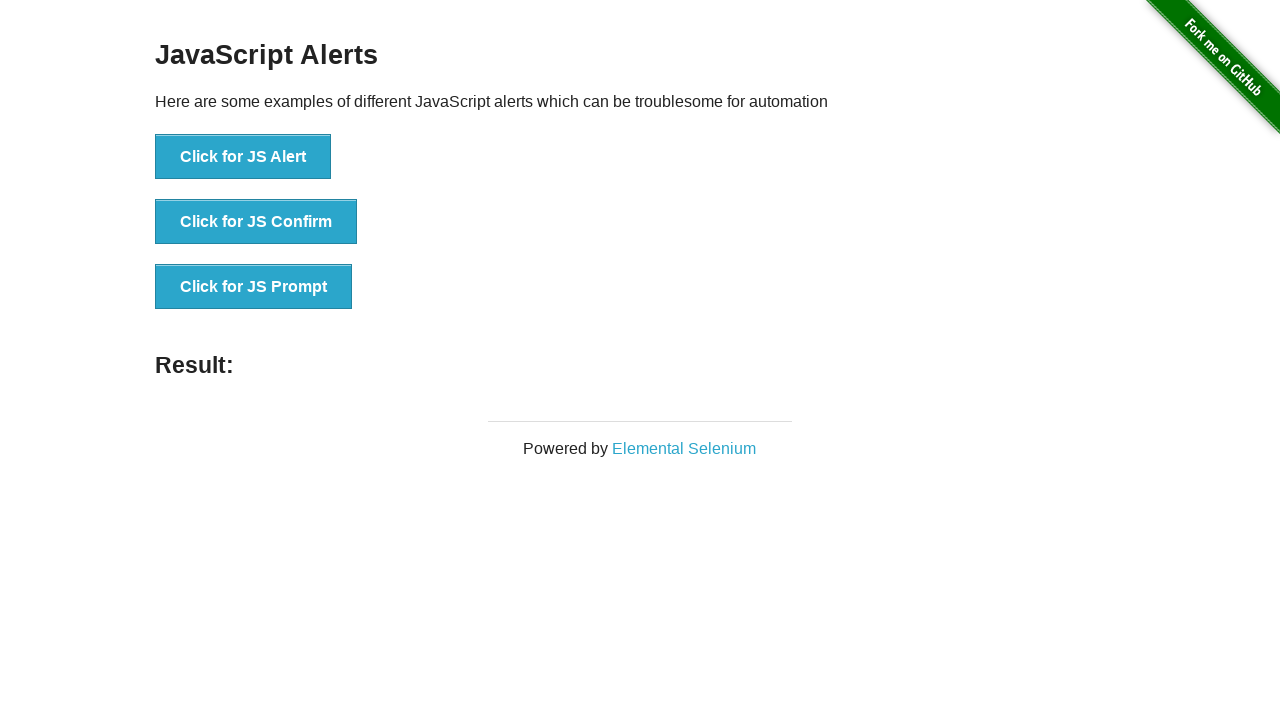

Clicked the JavaScript alert button at (243, 157) on xpath=//button[@onclick='jsAlert()']
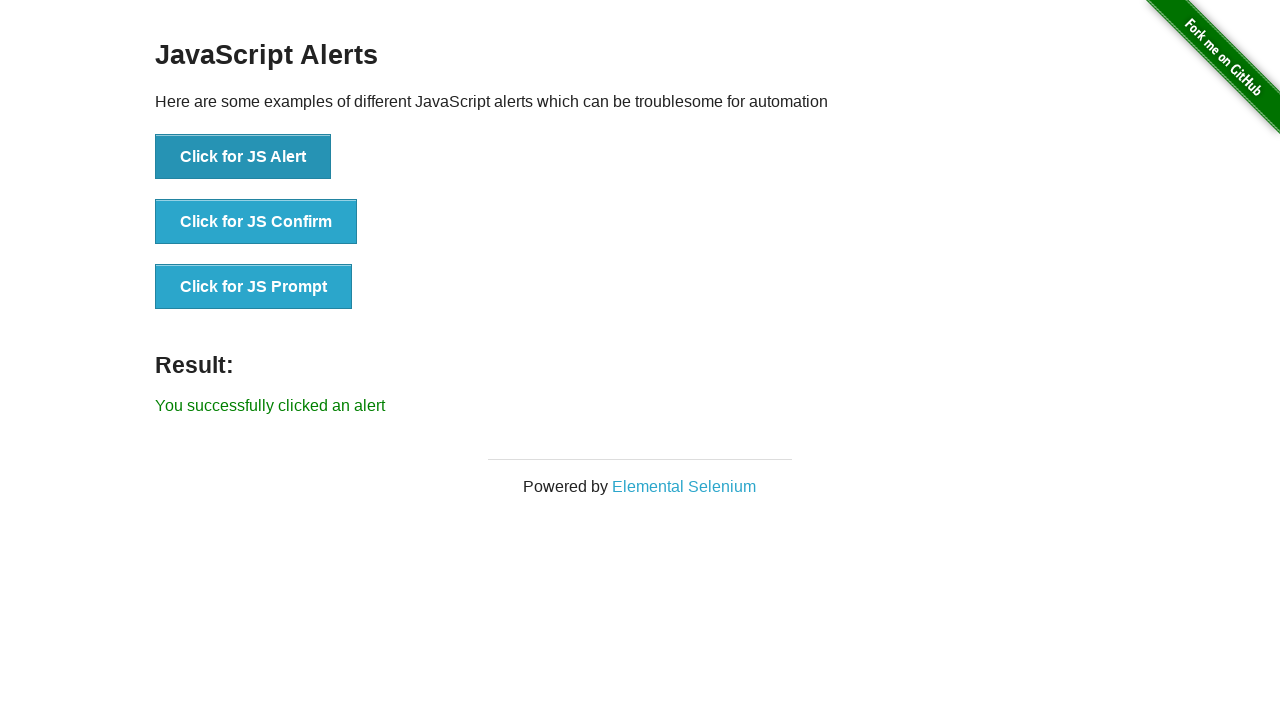

Alert dialog appeared and was accepted
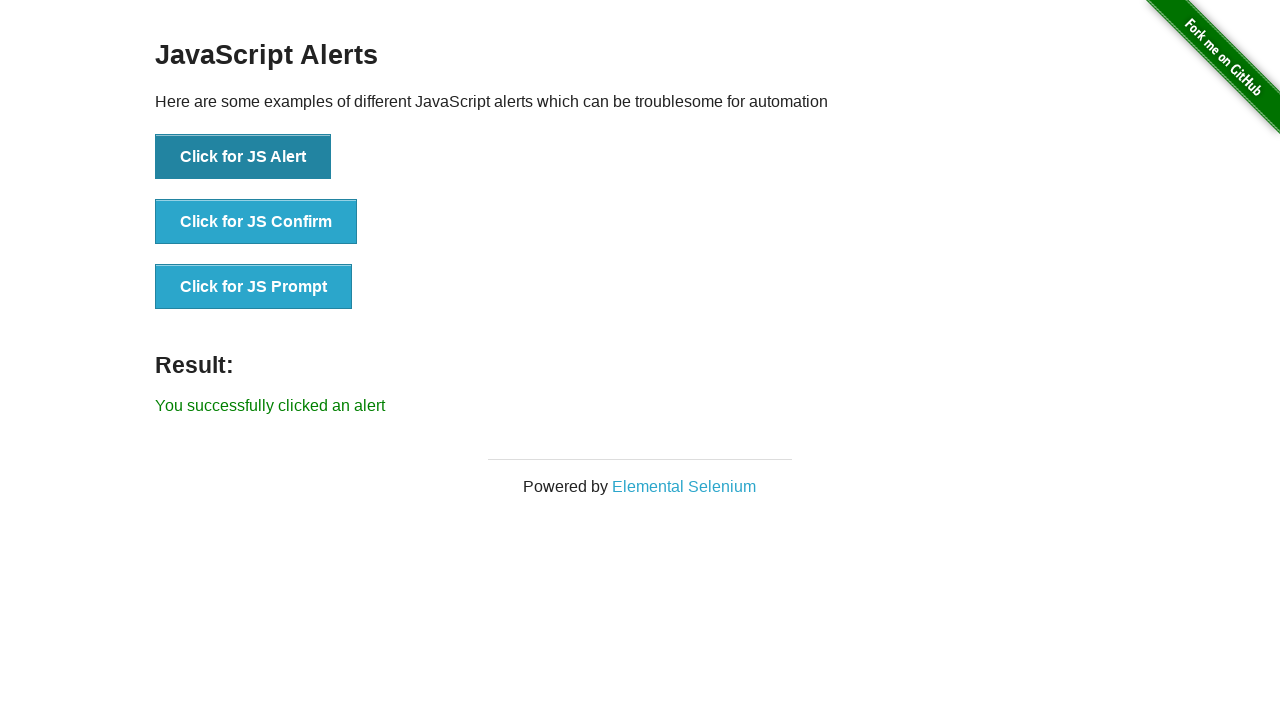

Verified success message 'You successfully clicked an alert' appeared
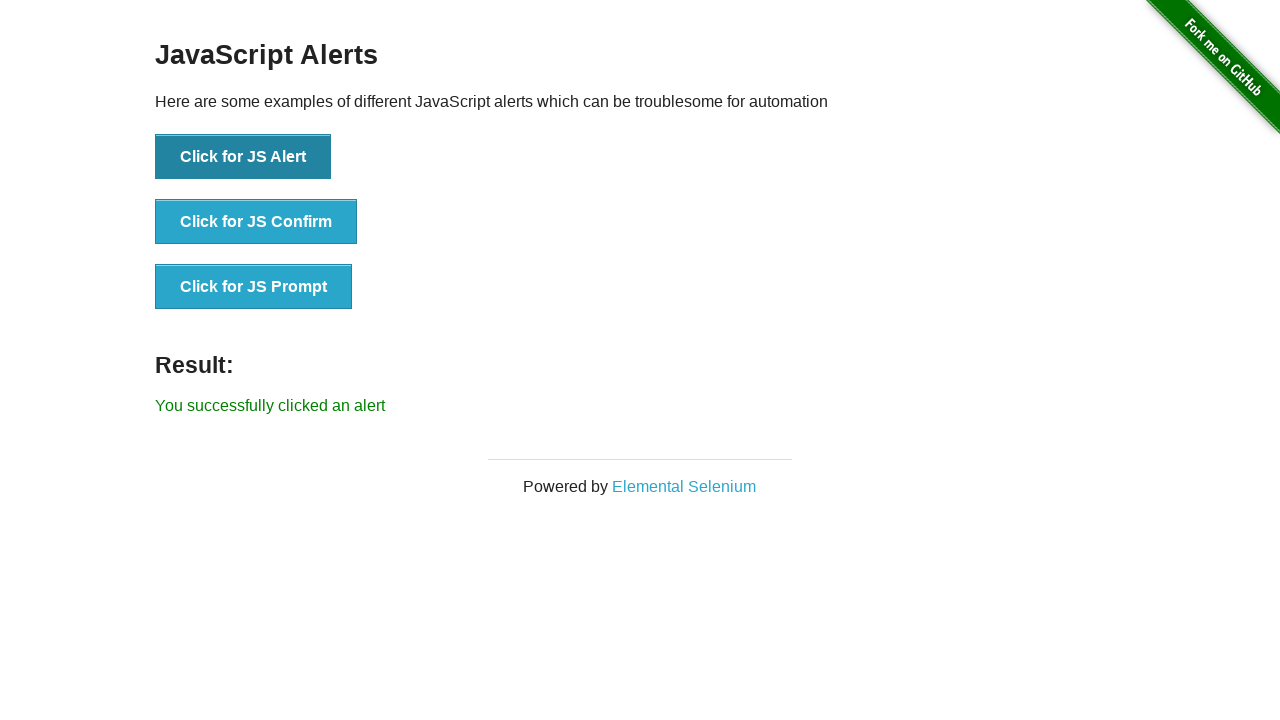

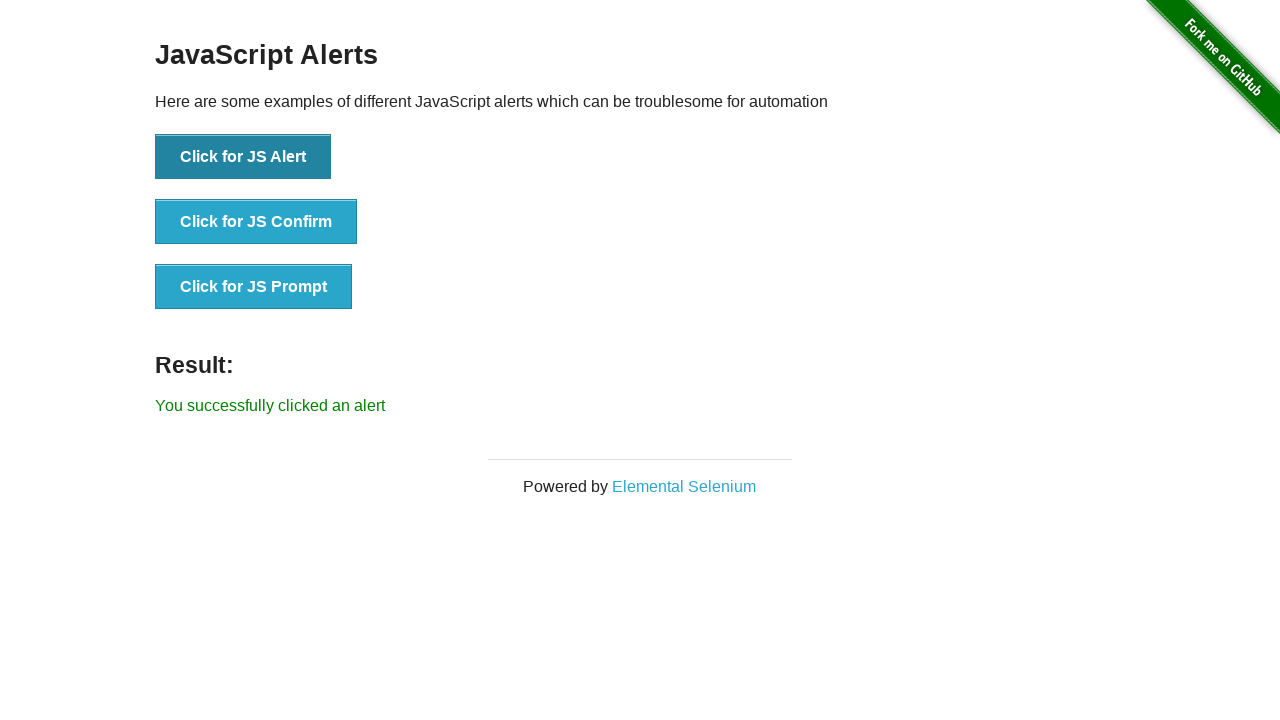